Tests drag and drop functionality on jQuery UI demo page by dragging an element and dropping it onto a target area

Starting URL: https://jqueryui.com/droppable/

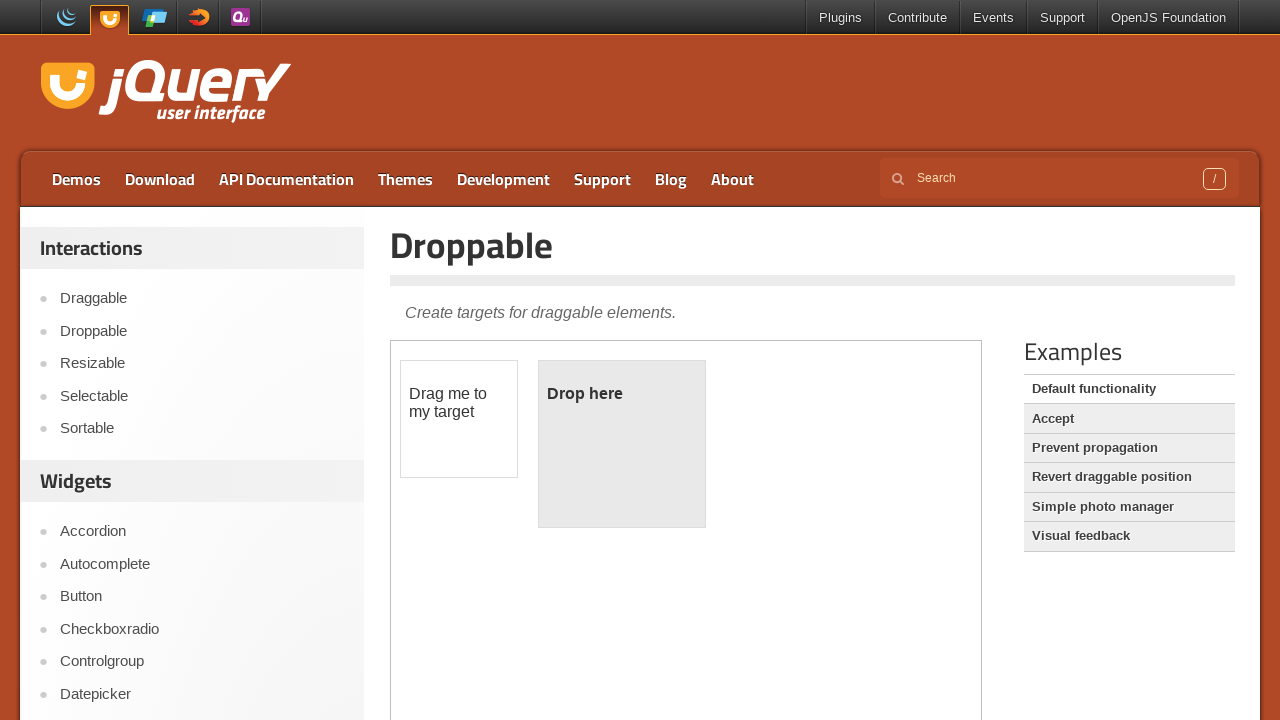

Located the demo iframe
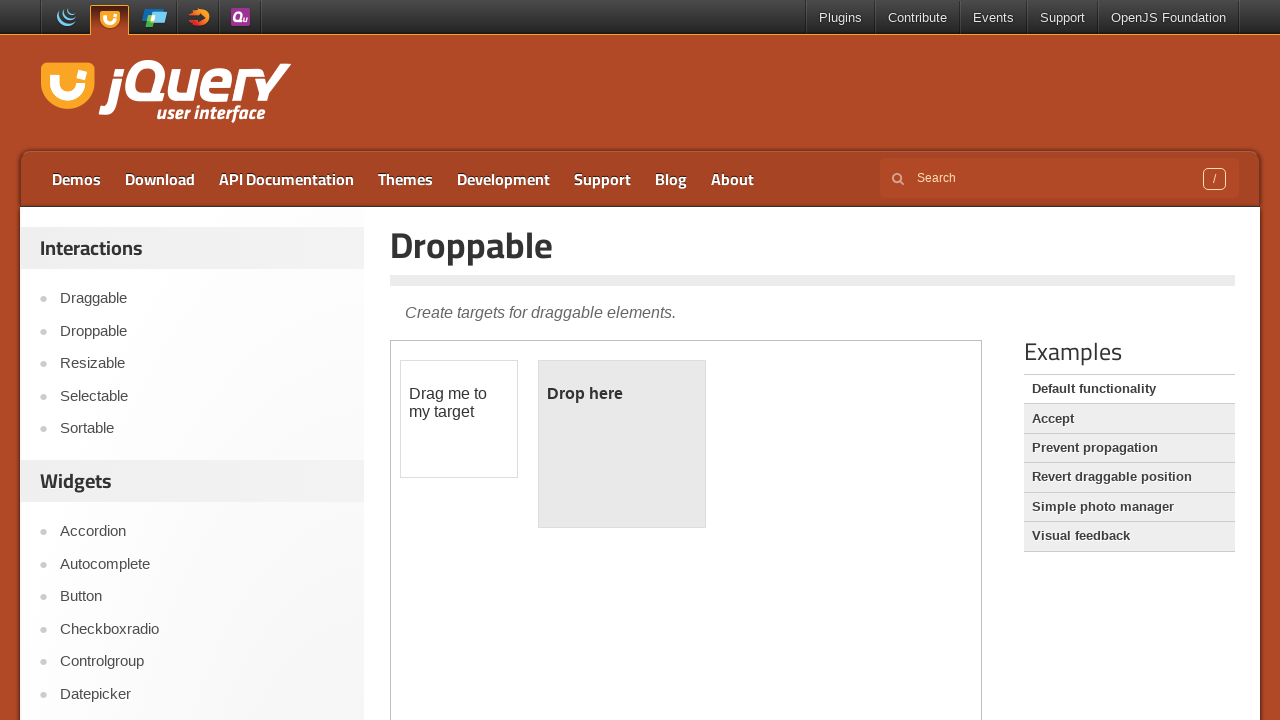

Located the draggable element
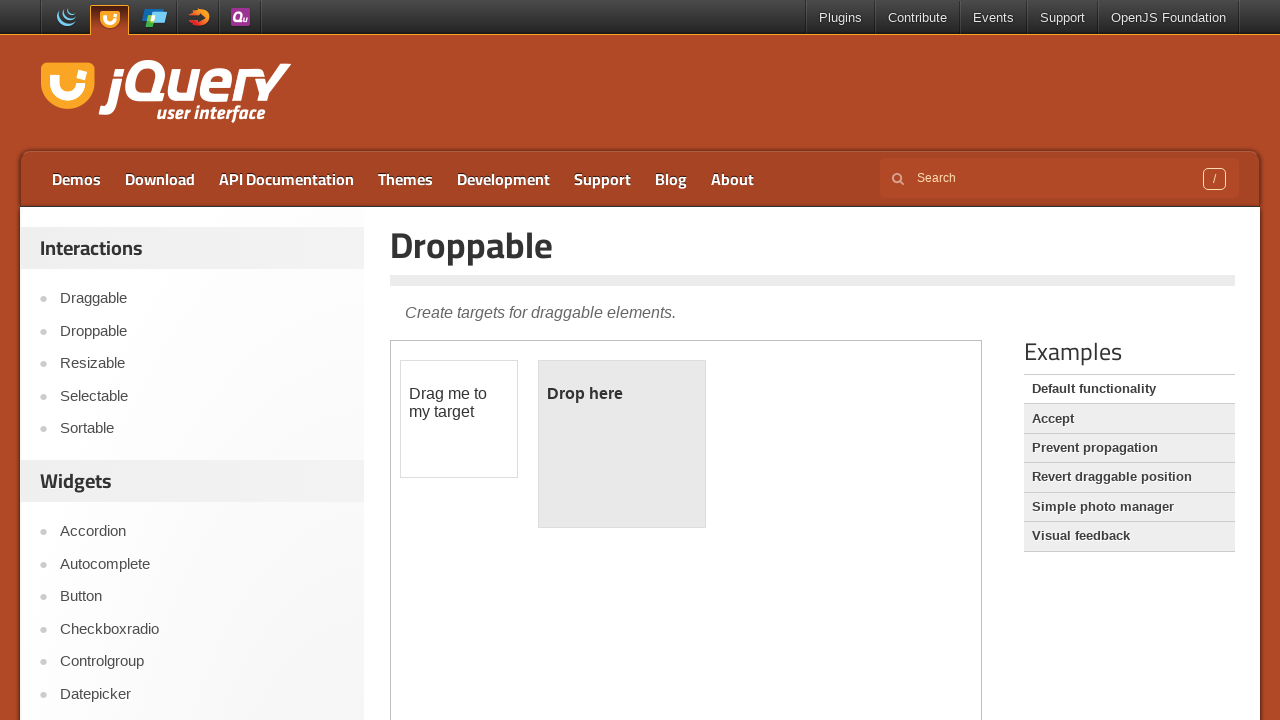

Located the droppable target element
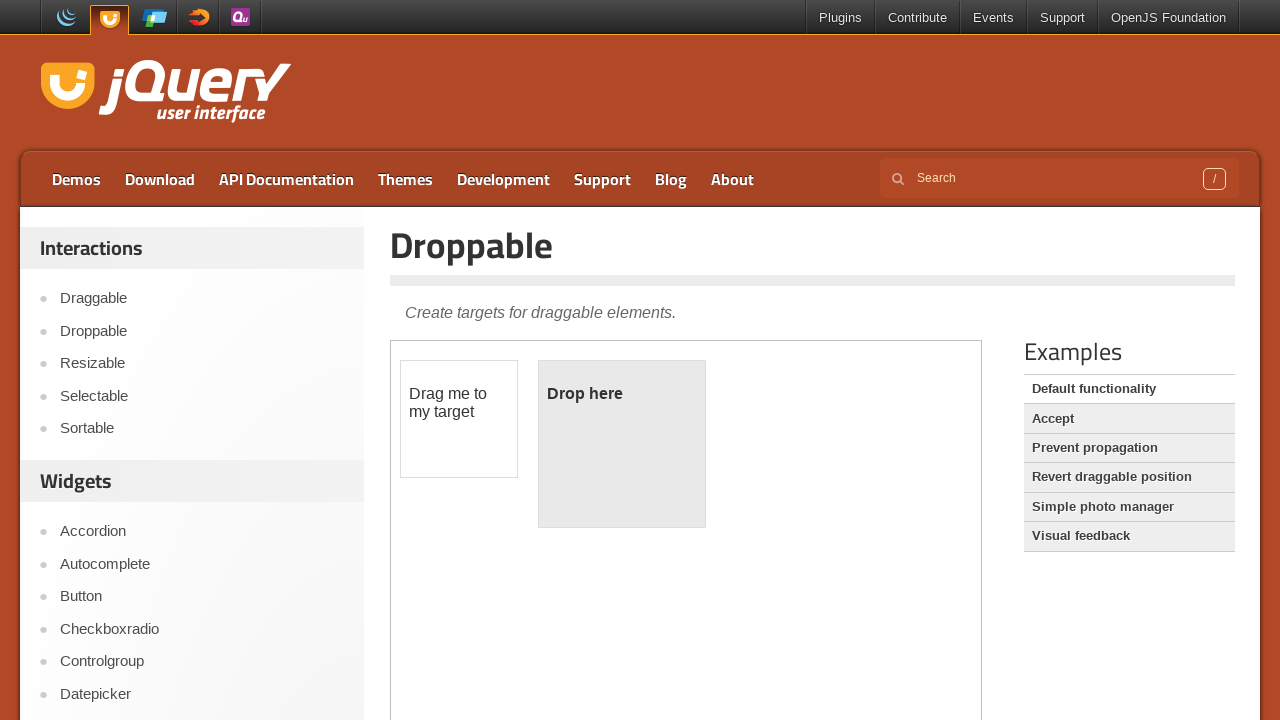

Dragged the draggable element onto the droppable target area at (622, 444)
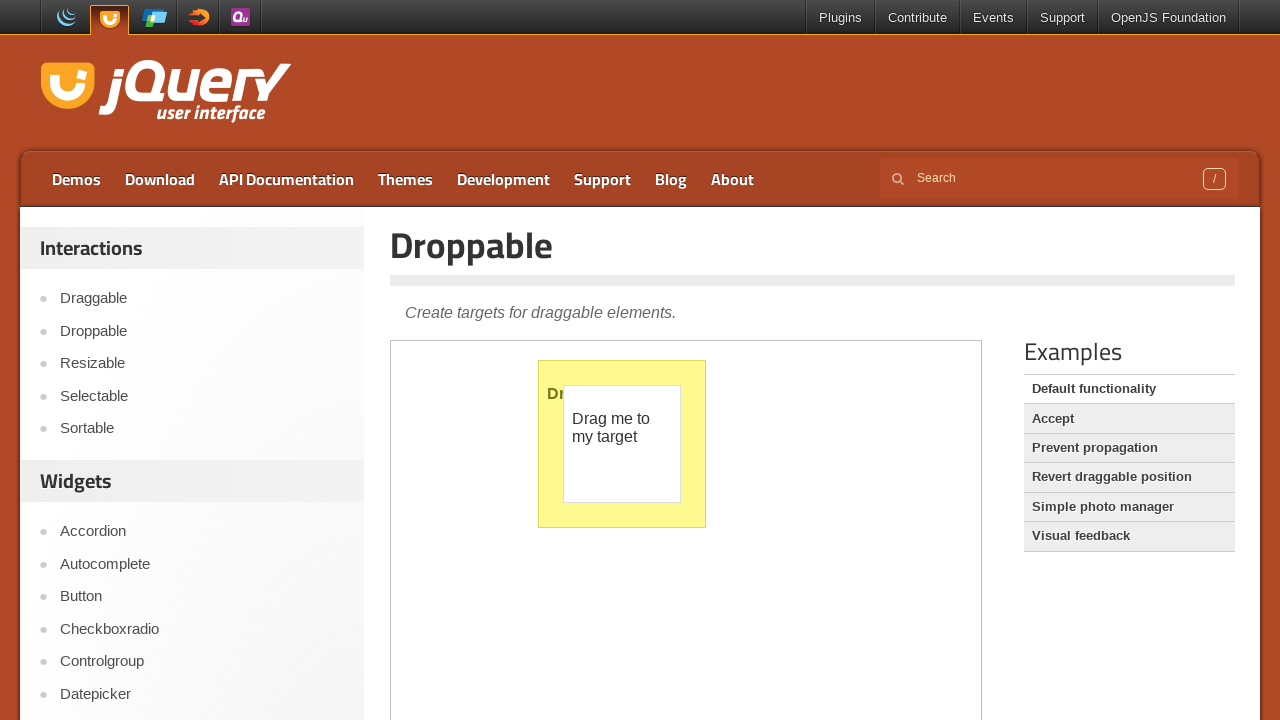

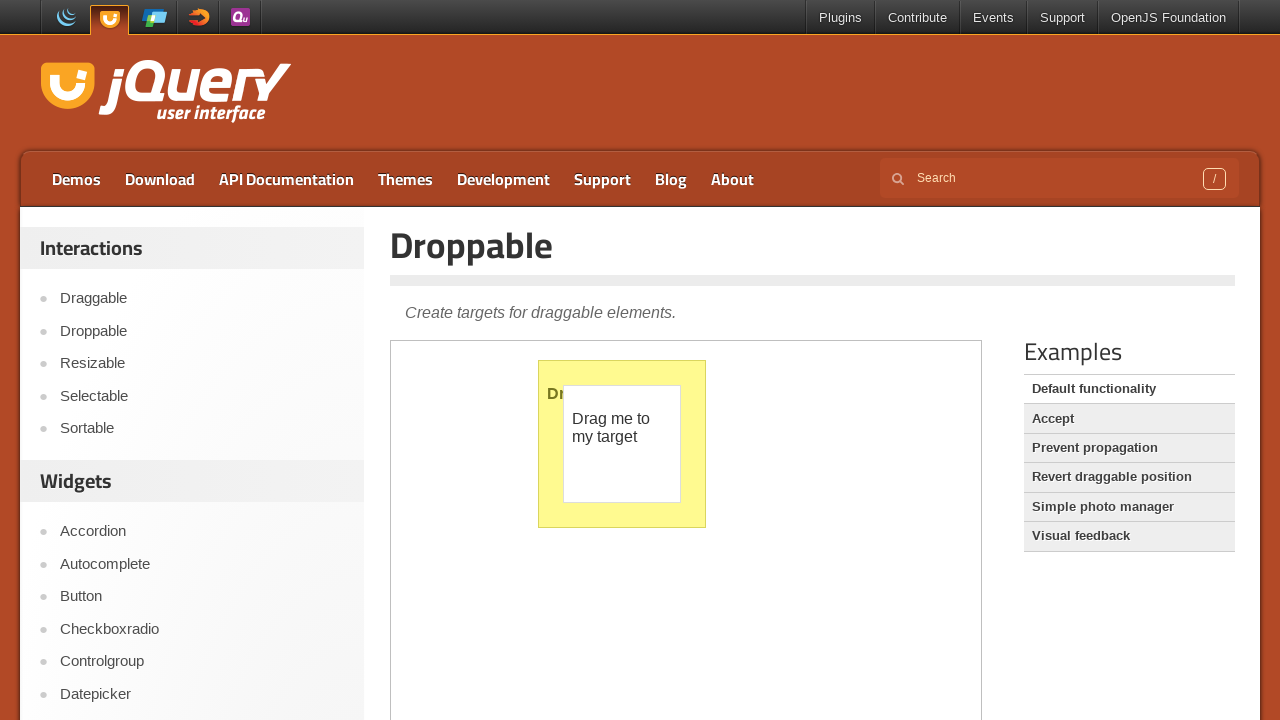